Tests login form validation by clicking the submit button without entering credentials and verifying that the appropriate error message is displayed.

Starting URL: https://freelance-learn-automation.vercel.app/login

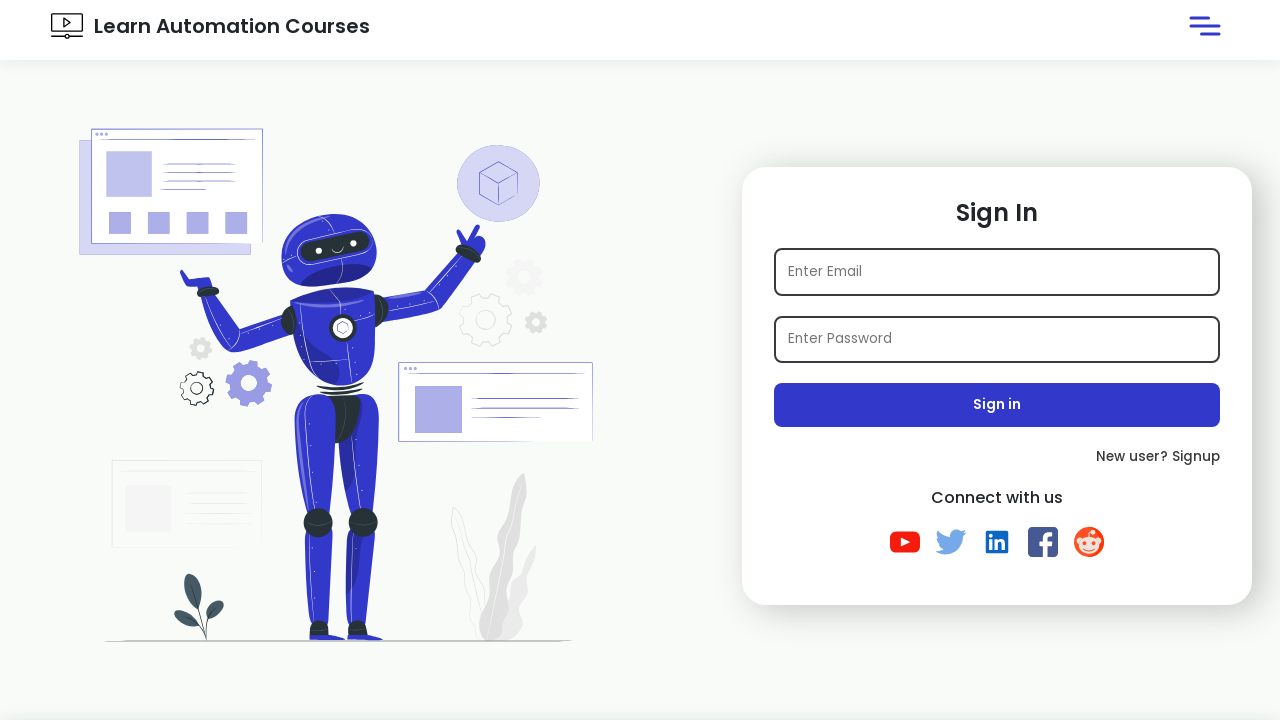

Clicked submit button without entering credentials at (997, 405) on .submit-btn
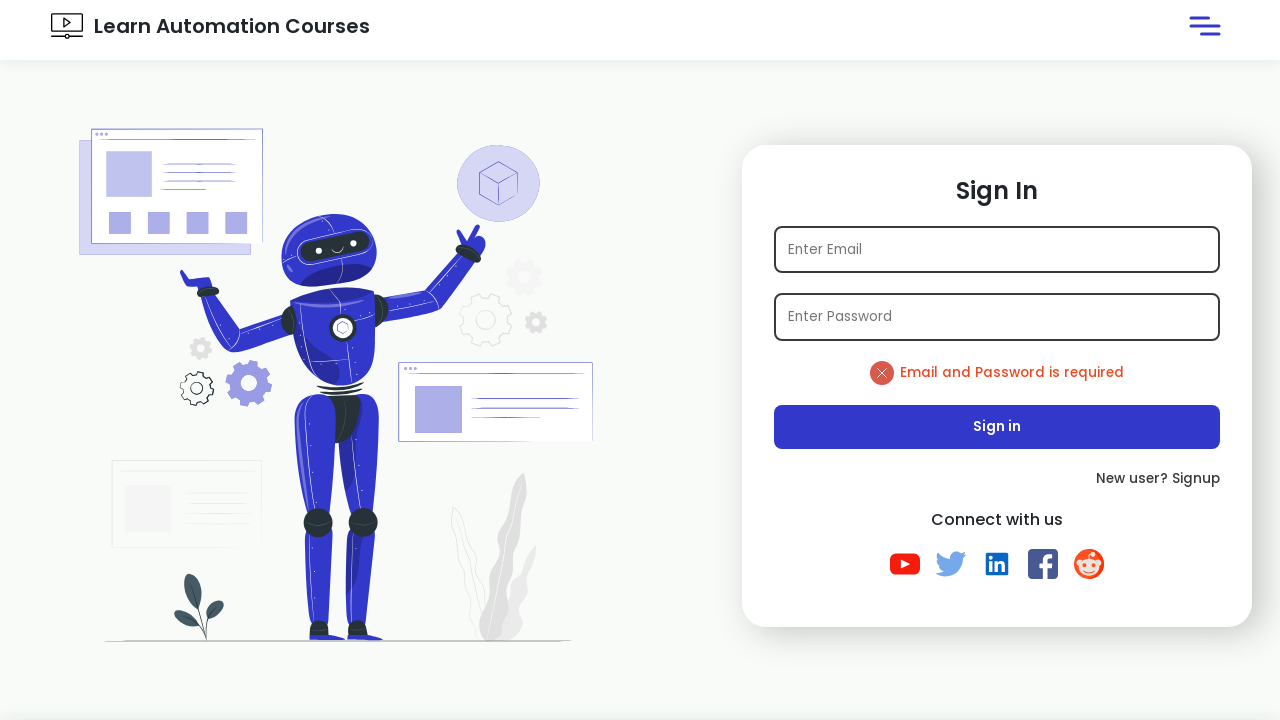

Verified error message 'Email and Password is required' is displayed
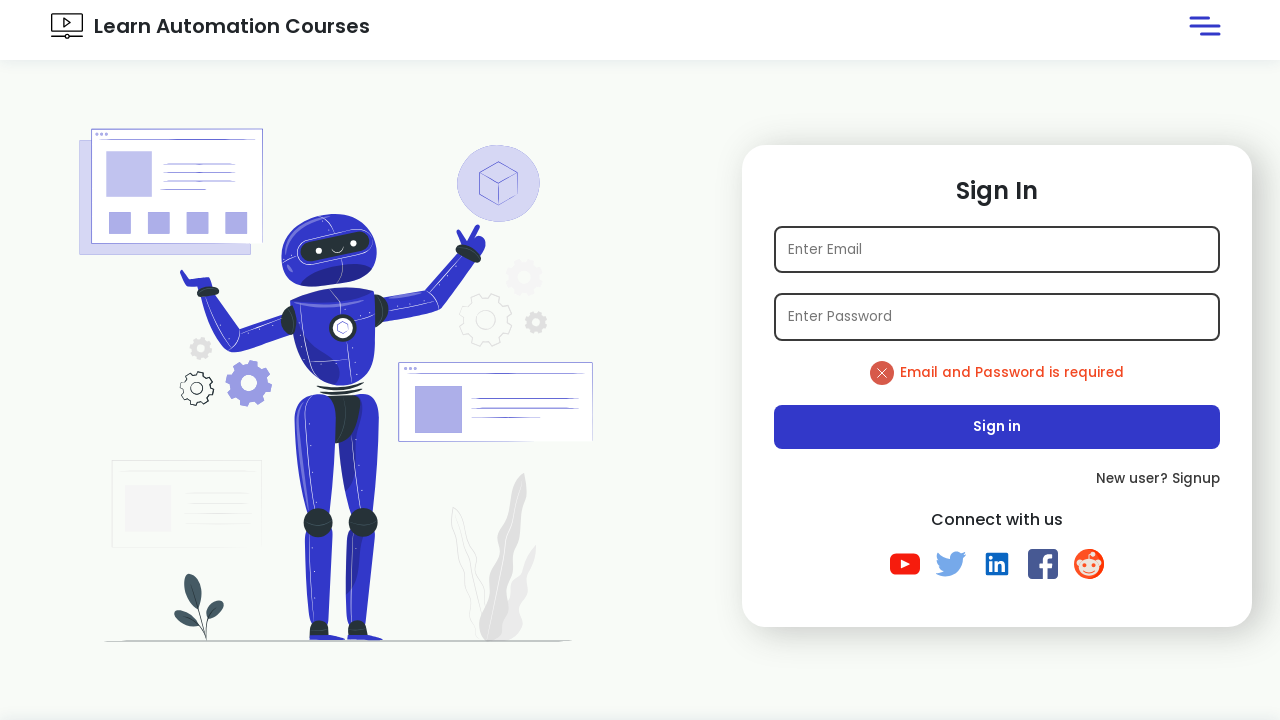

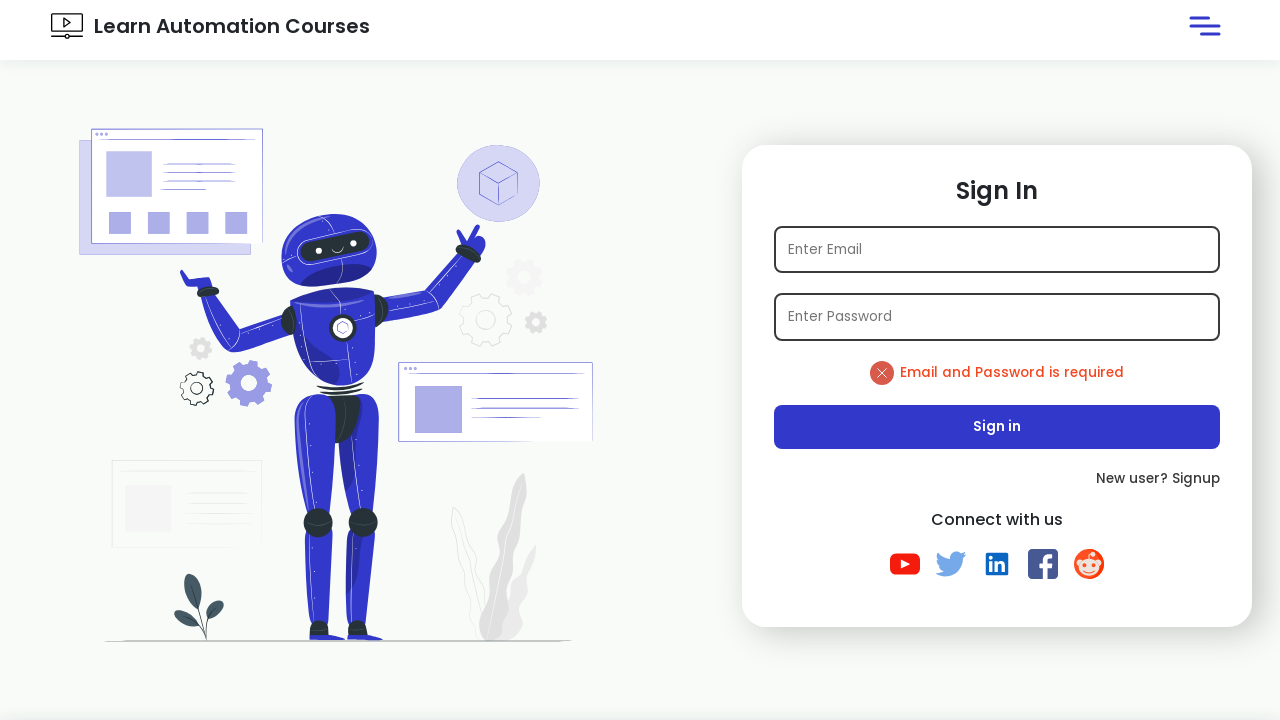